Tests editing a todo item by double-clicking, filling new text, and pressing Enter

Starting URL: https://demo.playwright.dev/todomvc

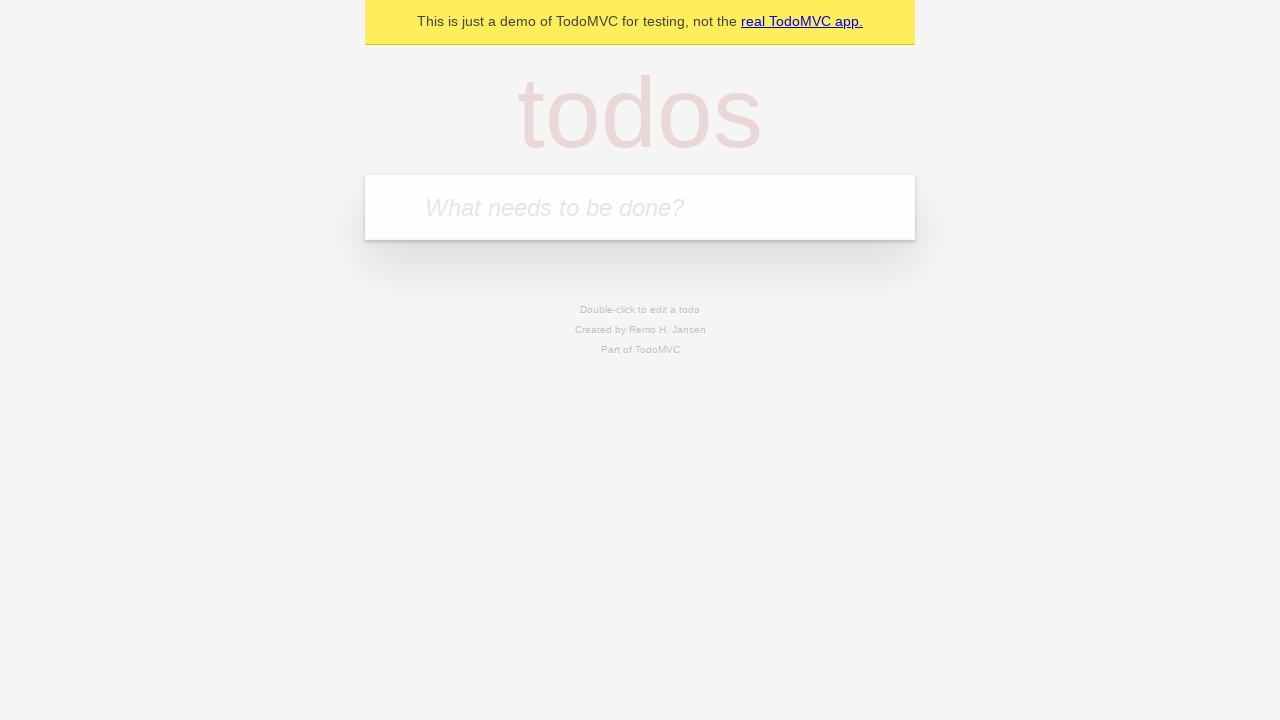

Filled new todo field with 'buy some cheese' on internal:attr=[placeholder="What needs to be done?"i]
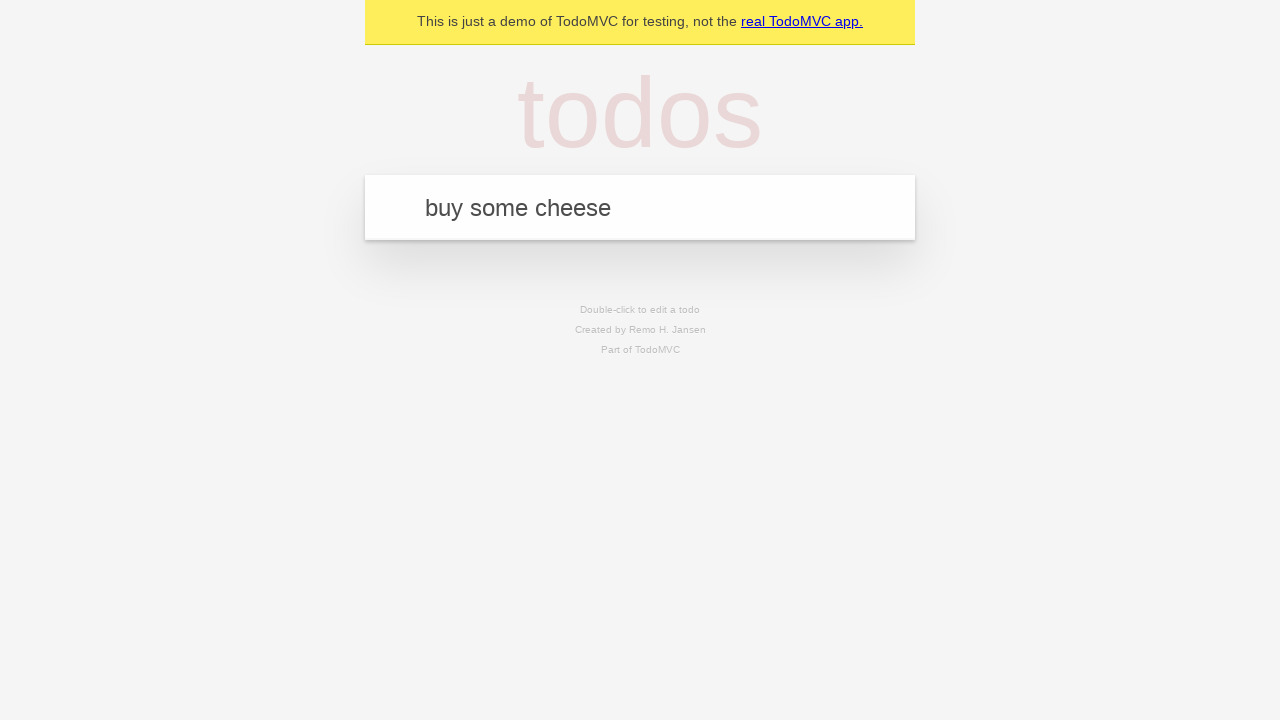

Pressed Enter to create todo 'buy some cheese' on internal:attr=[placeholder="What needs to be done?"i]
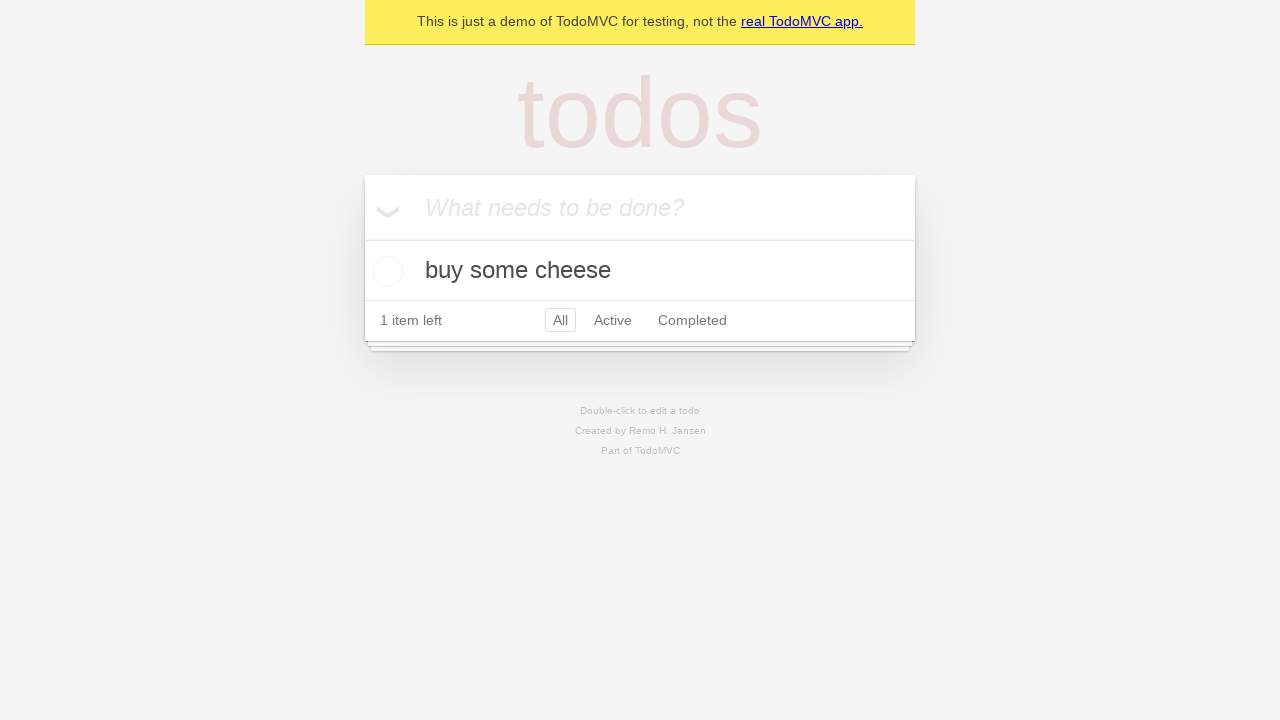

Filled new todo field with 'feed the cat' on internal:attr=[placeholder="What needs to be done?"i]
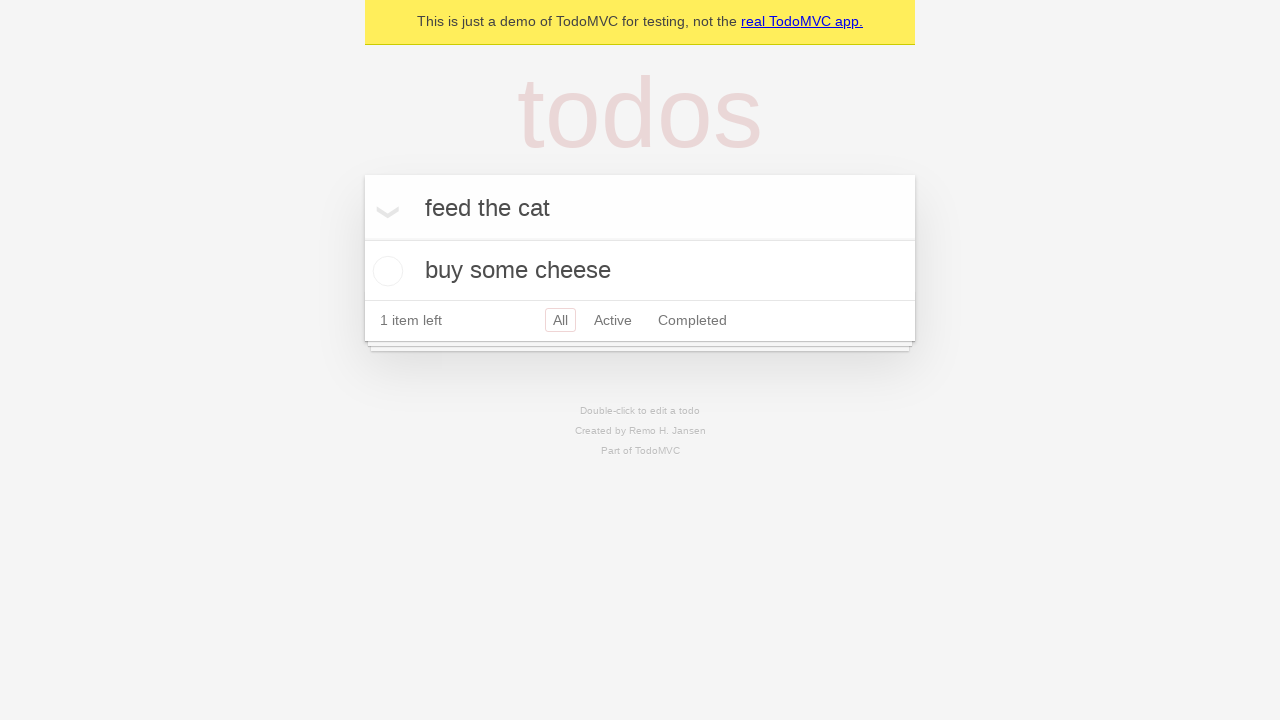

Pressed Enter to create todo 'feed the cat' on internal:attr=[placeholder="What needs to be done?"i]
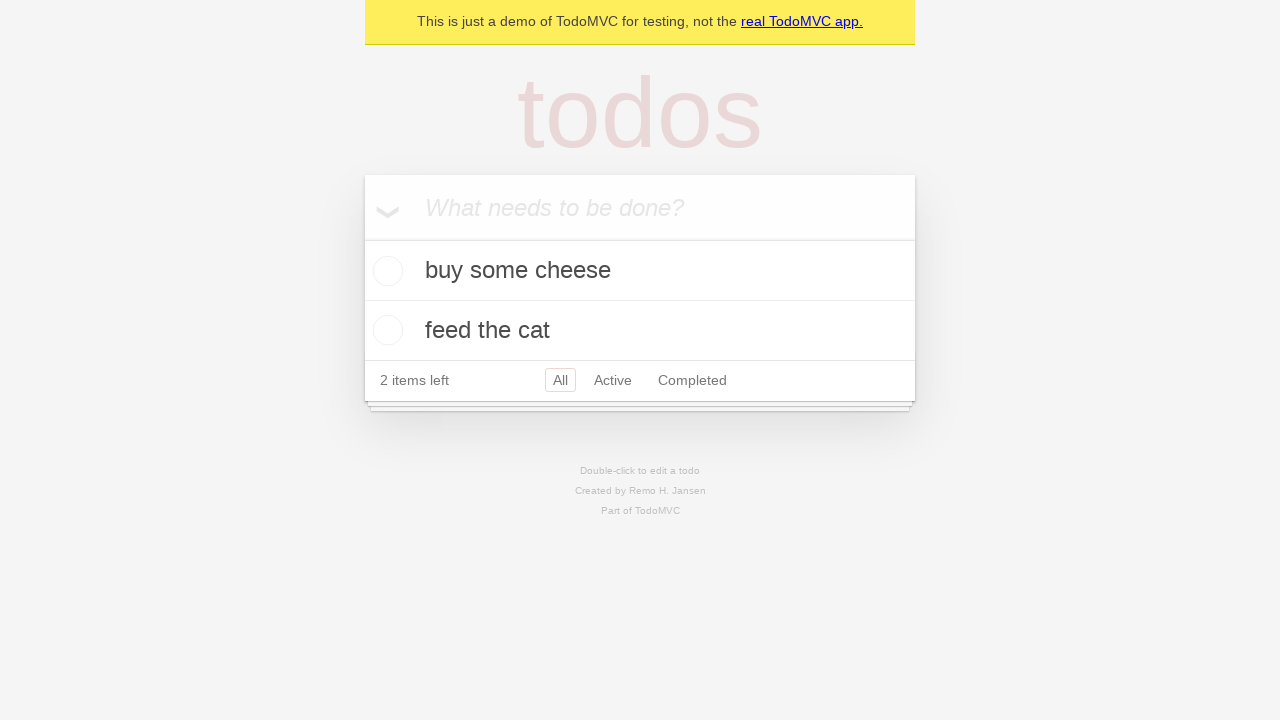

Filled new todo field with 'book a doctors appointment' on internal:attr=[placeholder="What needs to be done?"i]
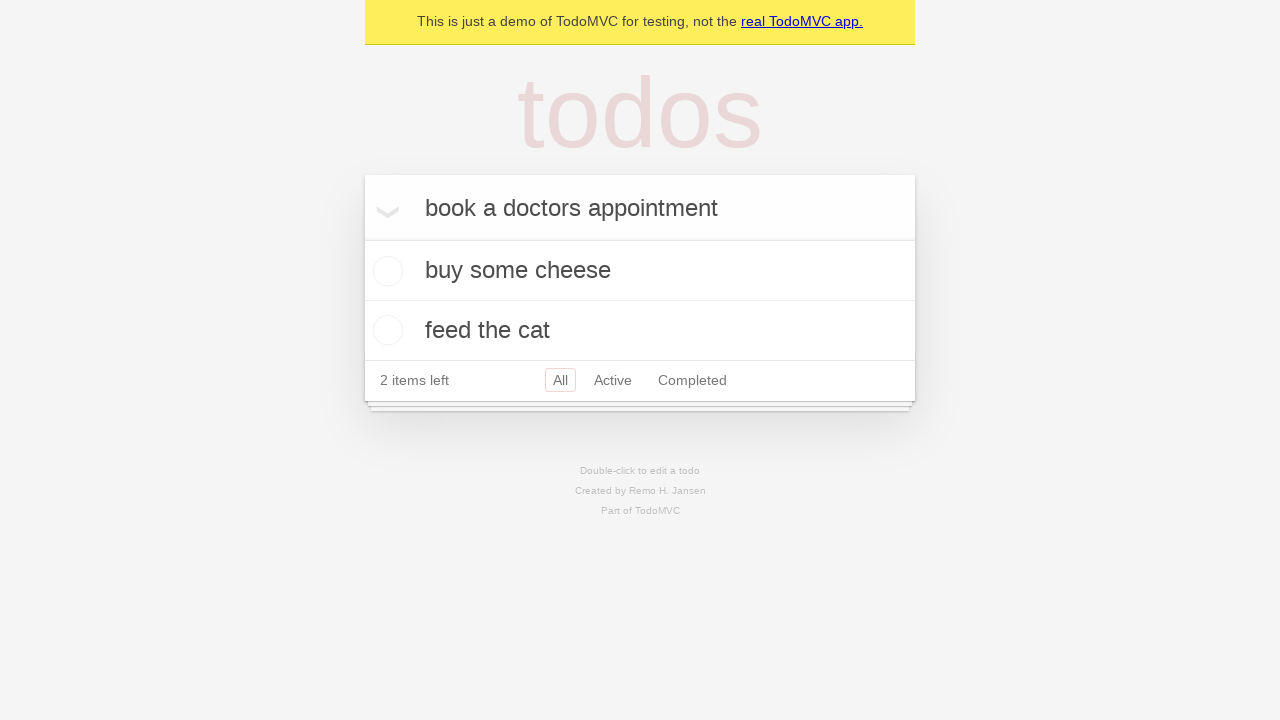

Pressed Enter to create todo 'book a doctors appointment' on internal:attr=[placeholder="What needs to be done?"i]
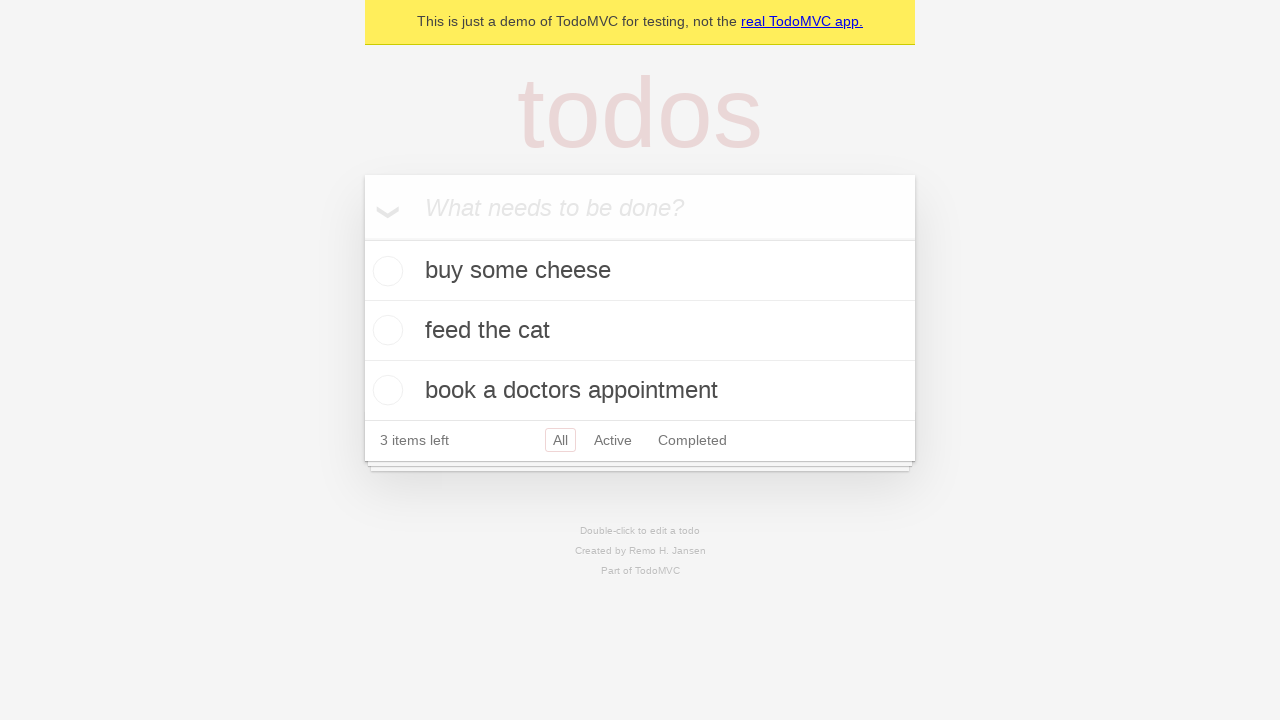

Waited for todo items to be created and displayed
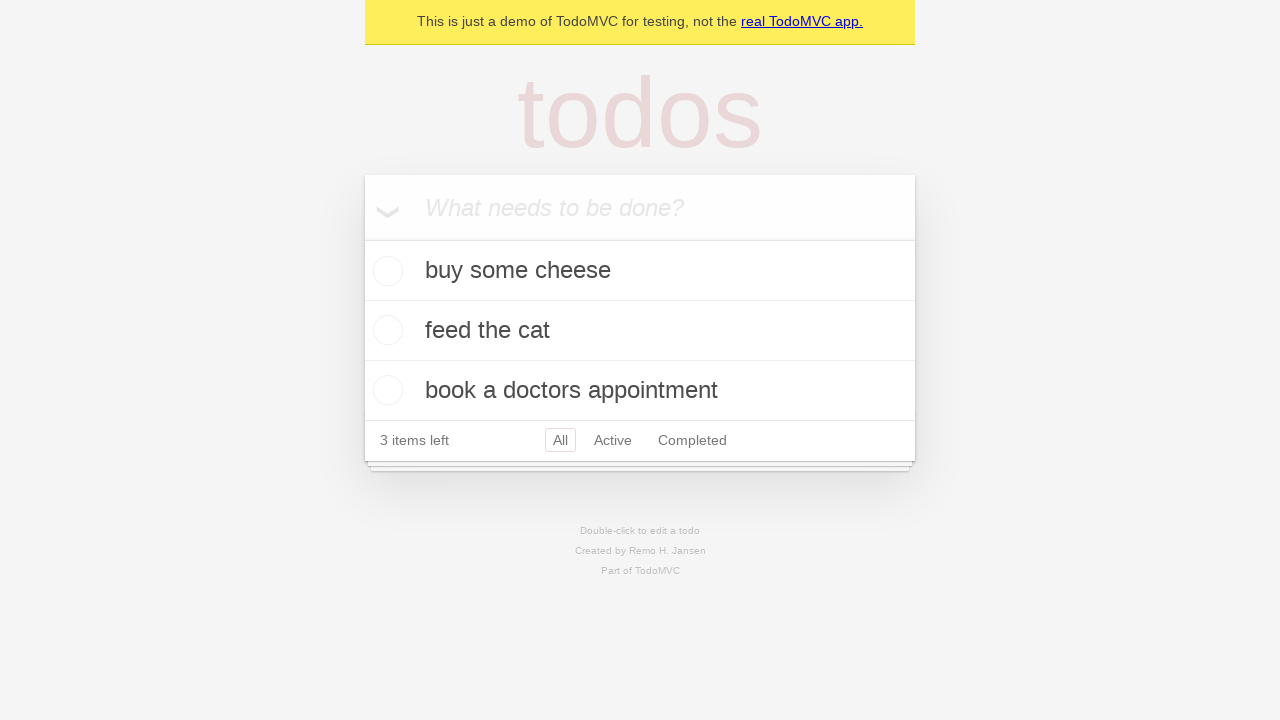

Located the second todo item
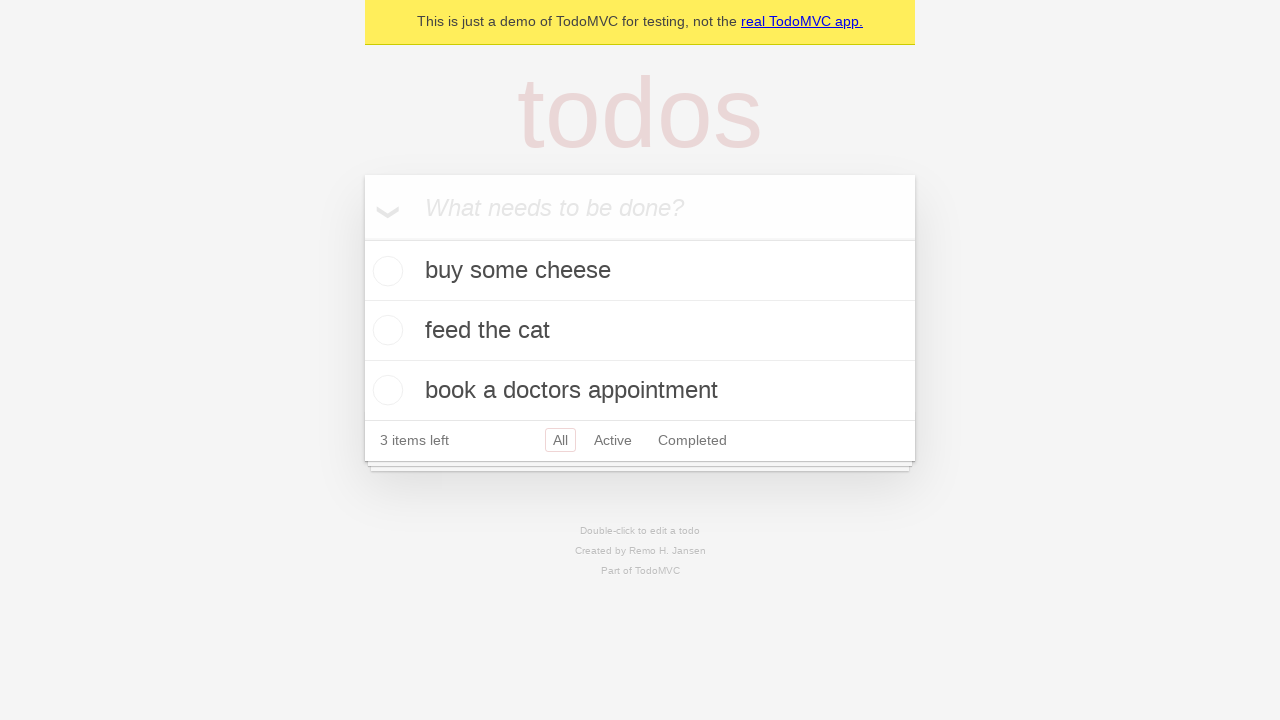

Double-clicked second todo item to enter edit mode at (640, 331) on internal:testid=[data-testid="todo-item"s] >> nth=1
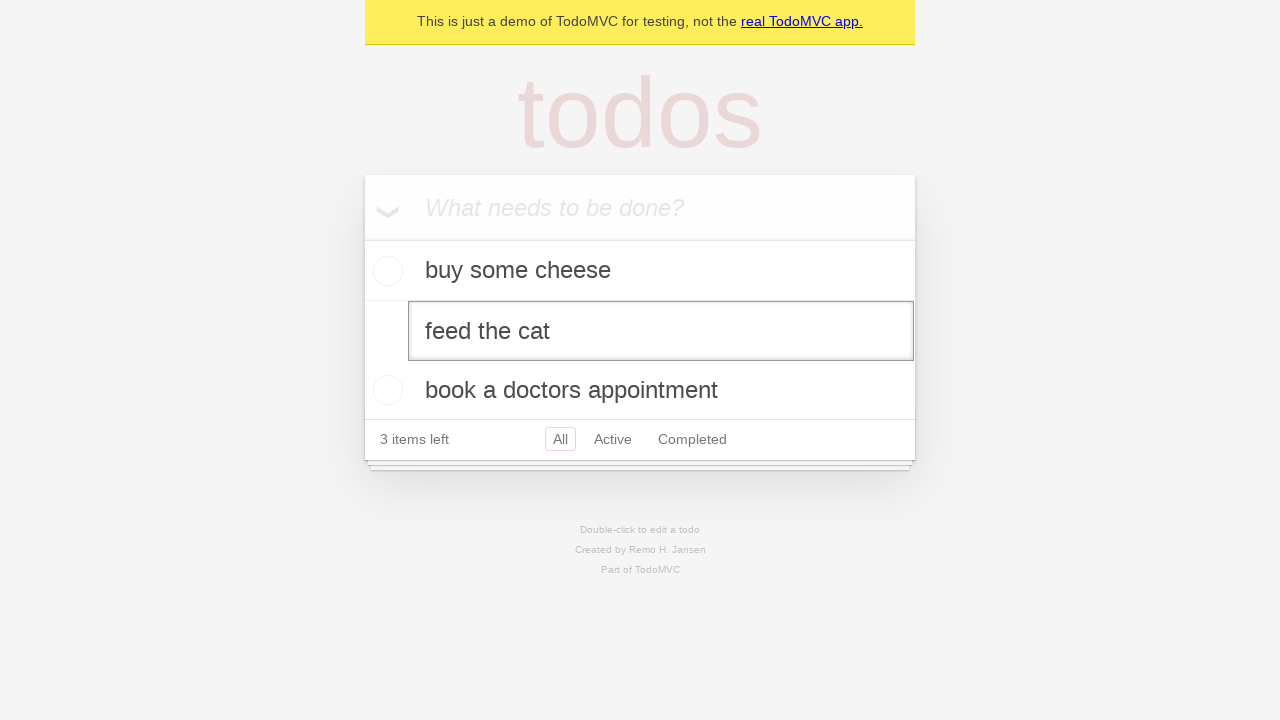

Filled edit field with new todo text 'buy some sausages' on internal:testid=[data-testid="todo-item"s] >> nth=1 >> internal:role=textbox[nam
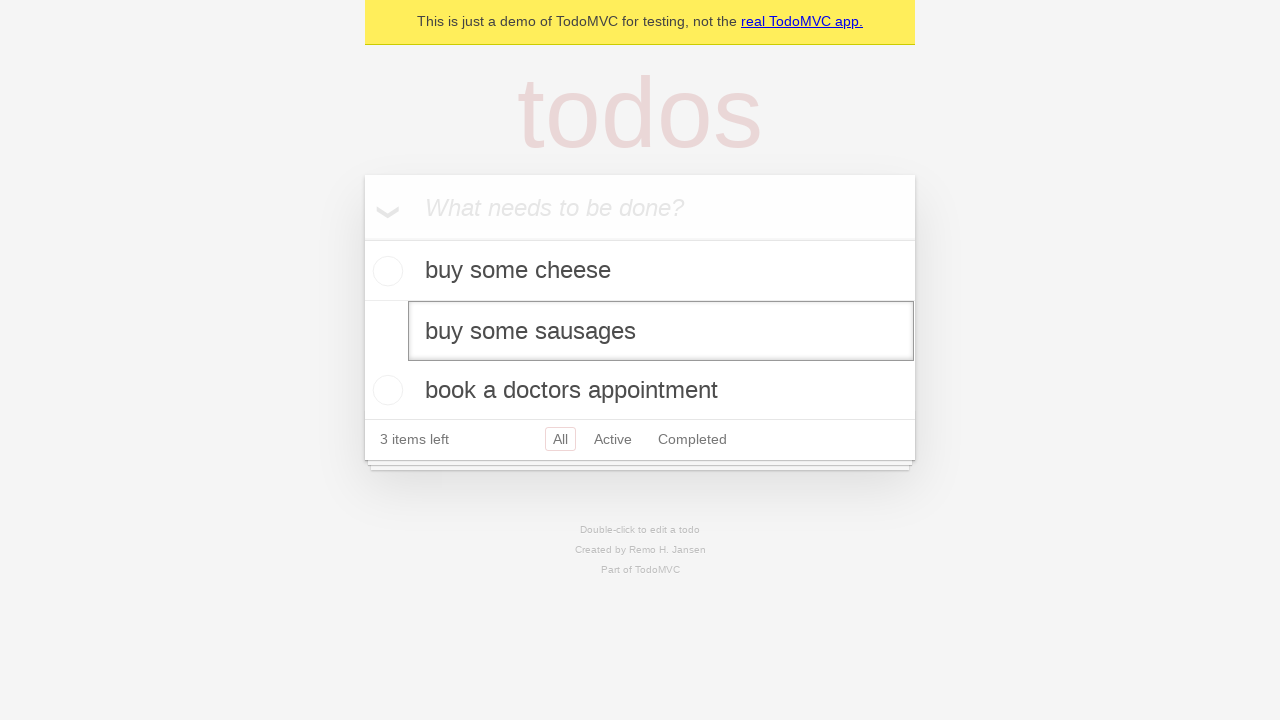

Pressed Enter to confirm edit of todo item on internal:testid=[data-testid="todo-item"s] >> nth=1 >> internal:role=textbox[nam
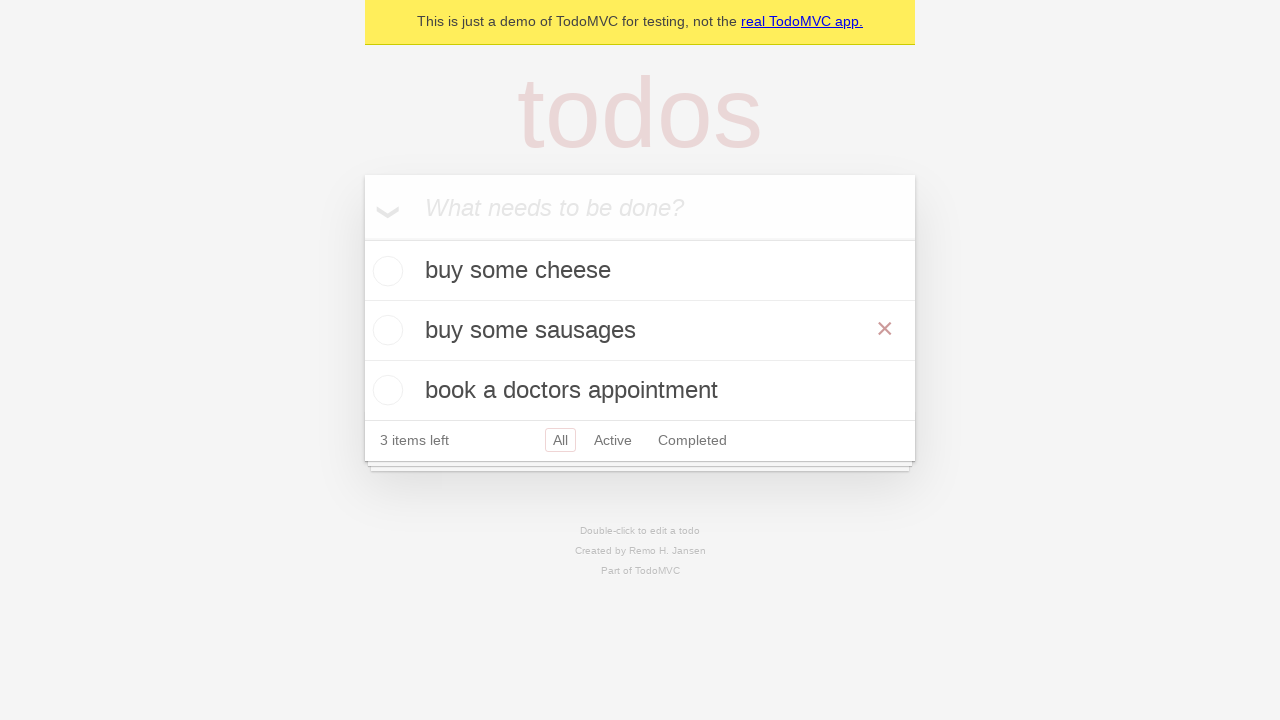

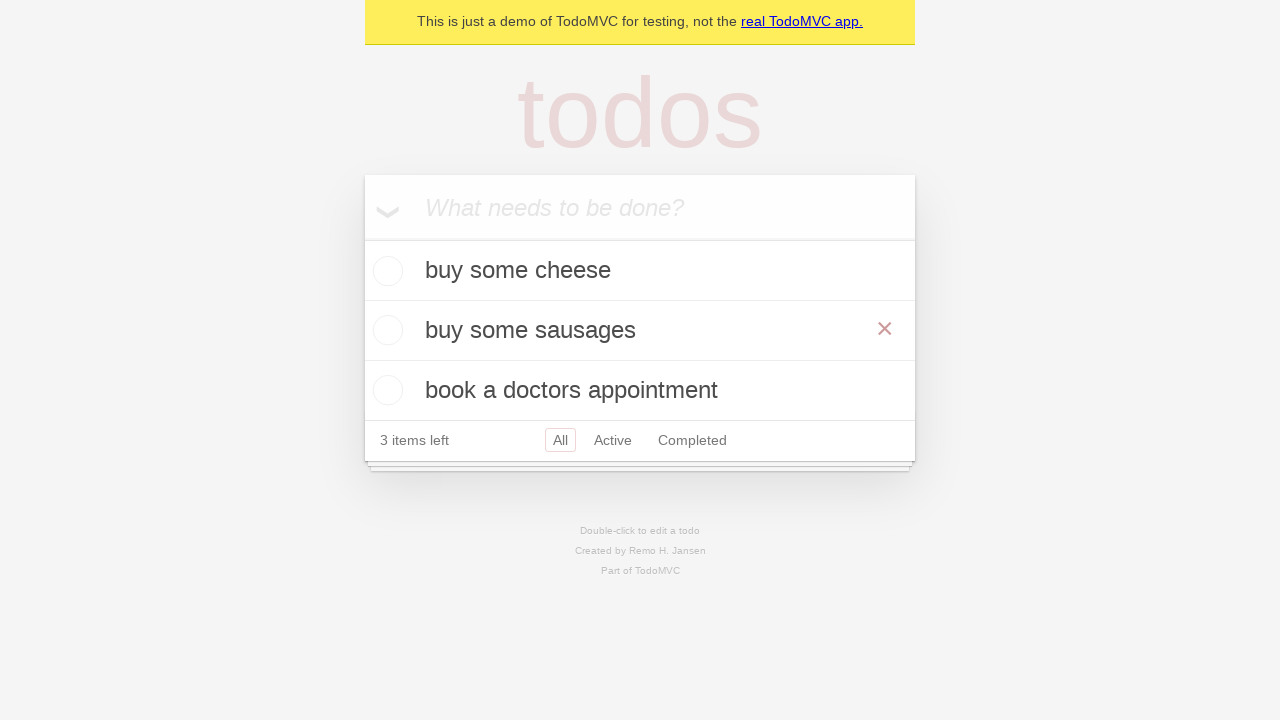